Navigates to the Elements section, then to Links page, and verifies the URL is correct

Starting URL: https://demoqa.com/

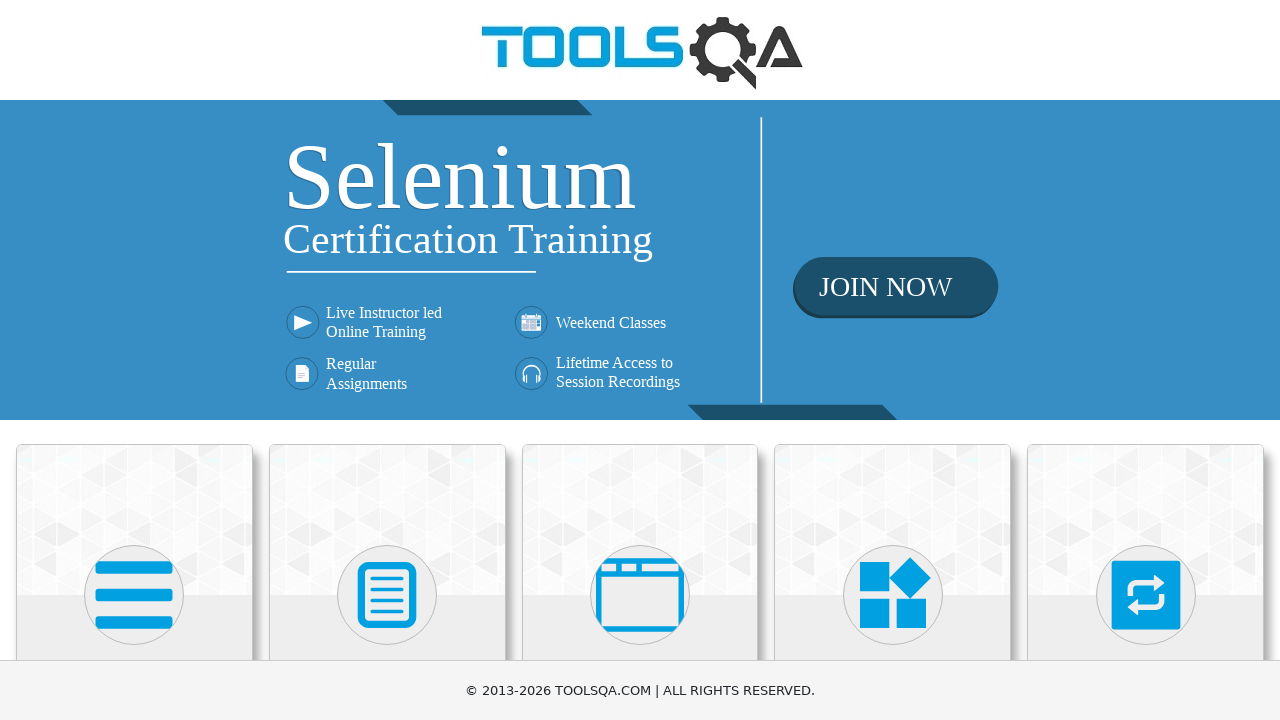

Clicked on Elements section at (134, 360) on internal:text="Elements"i
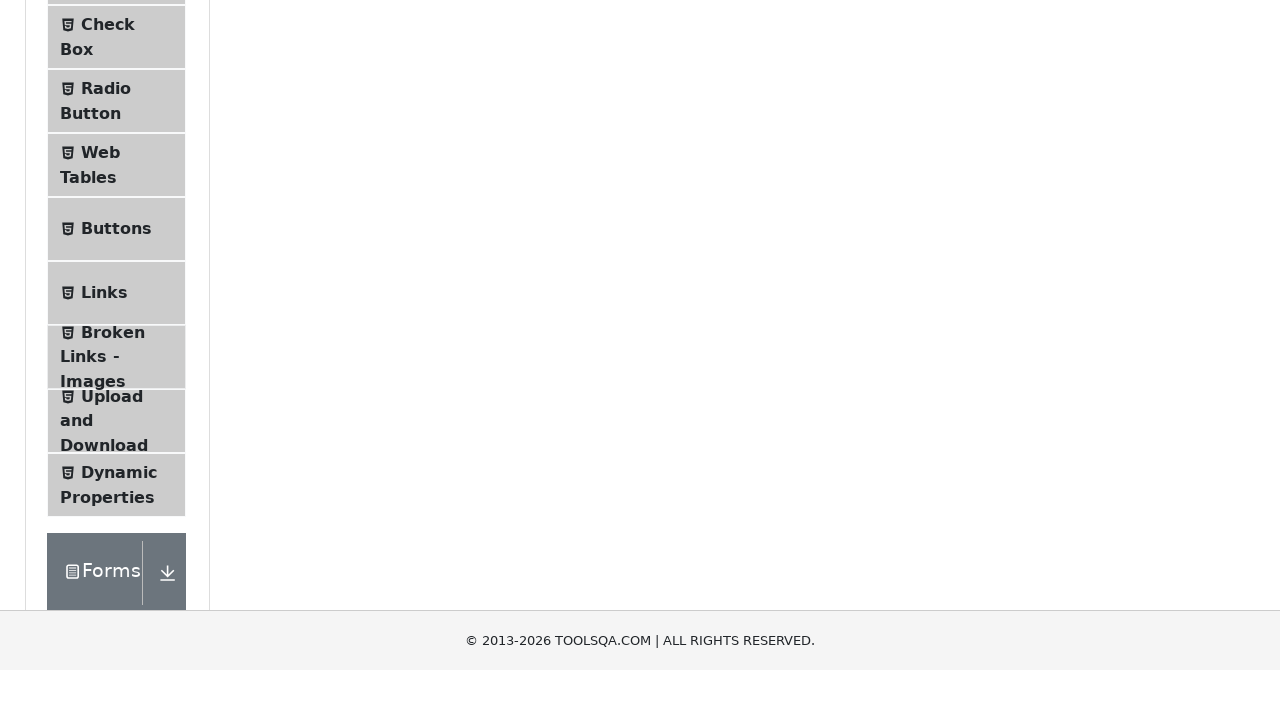

Clicked on Links option at (104, 581) on internal:text="Links"s
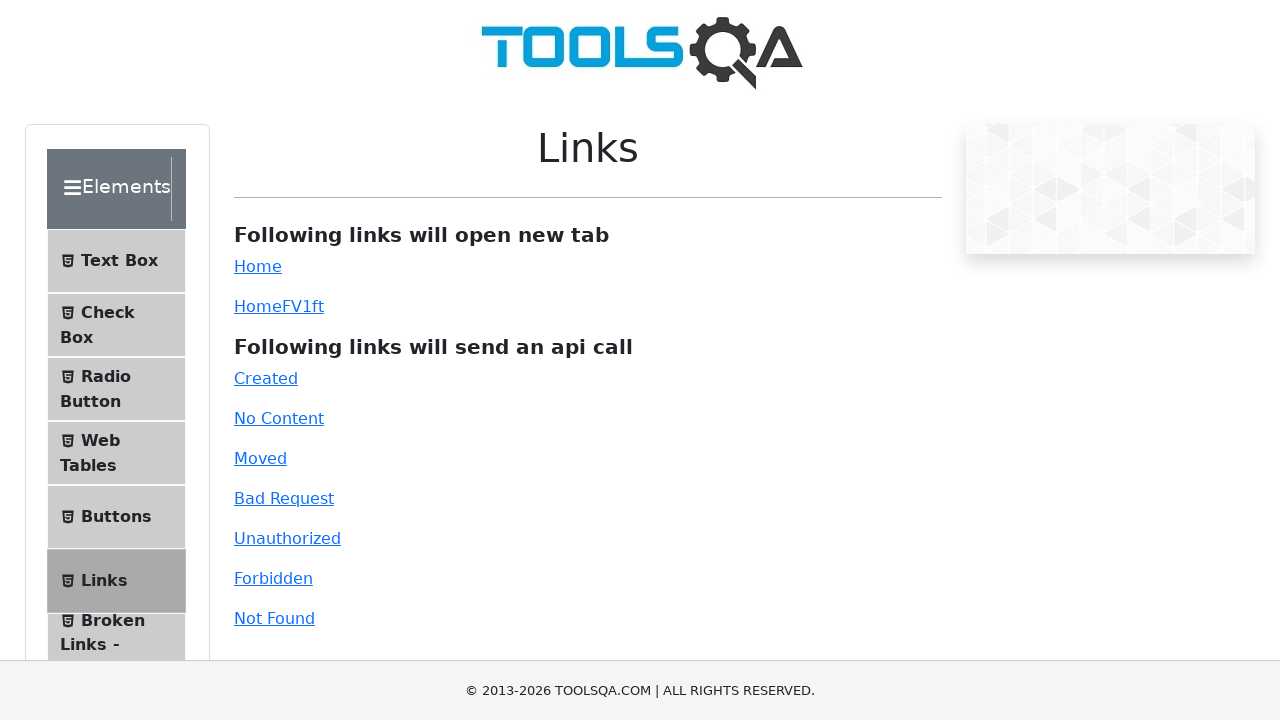

Verified navigation to Links page at https://demoqa.com/links
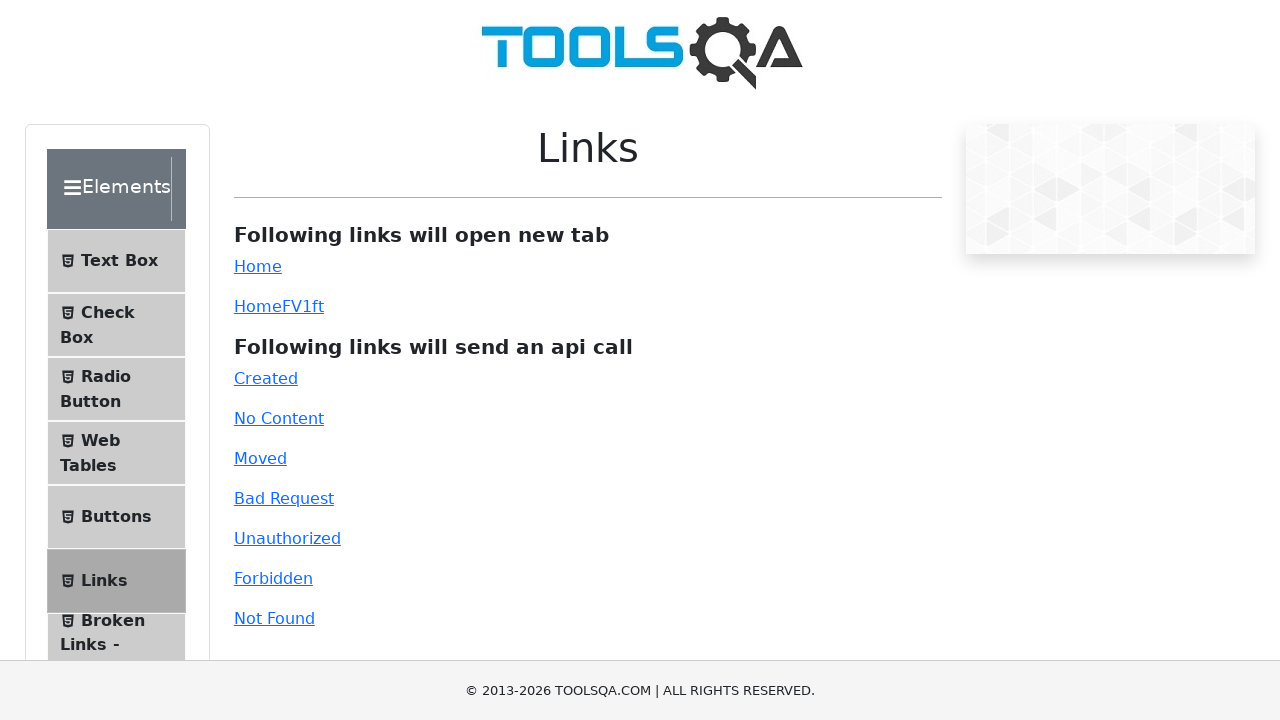

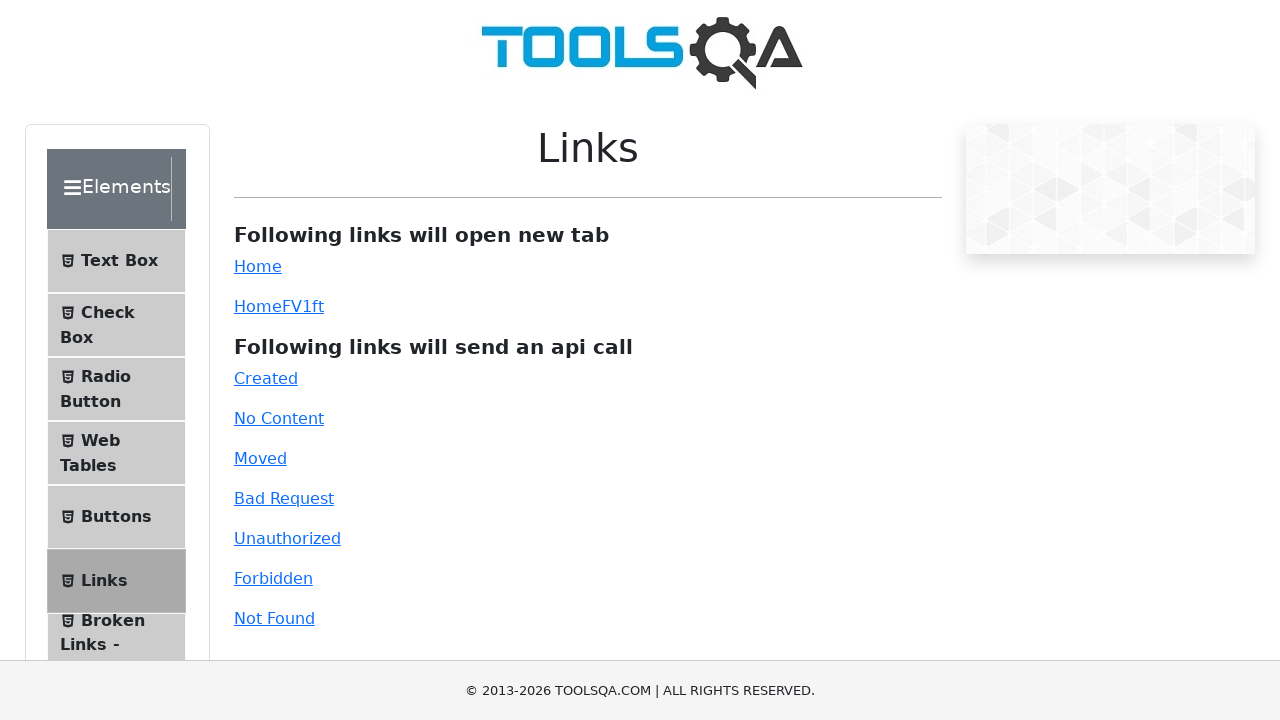